Tests adding multiple items to cart on an e-commerce site by searching for specific products and clicking their add buttons, then verifying the cart item count

Starting URL: https://rahulshettyacademy.com/seleniumPractise/#/

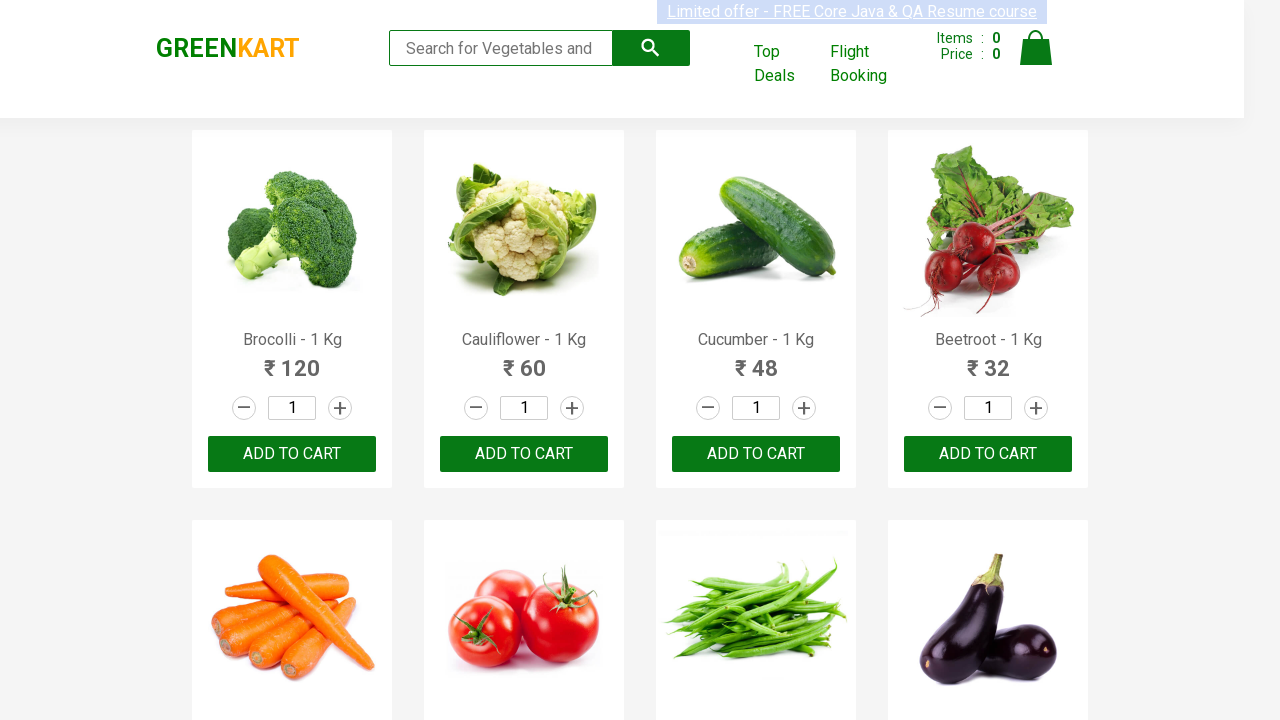

Located all product names on the page
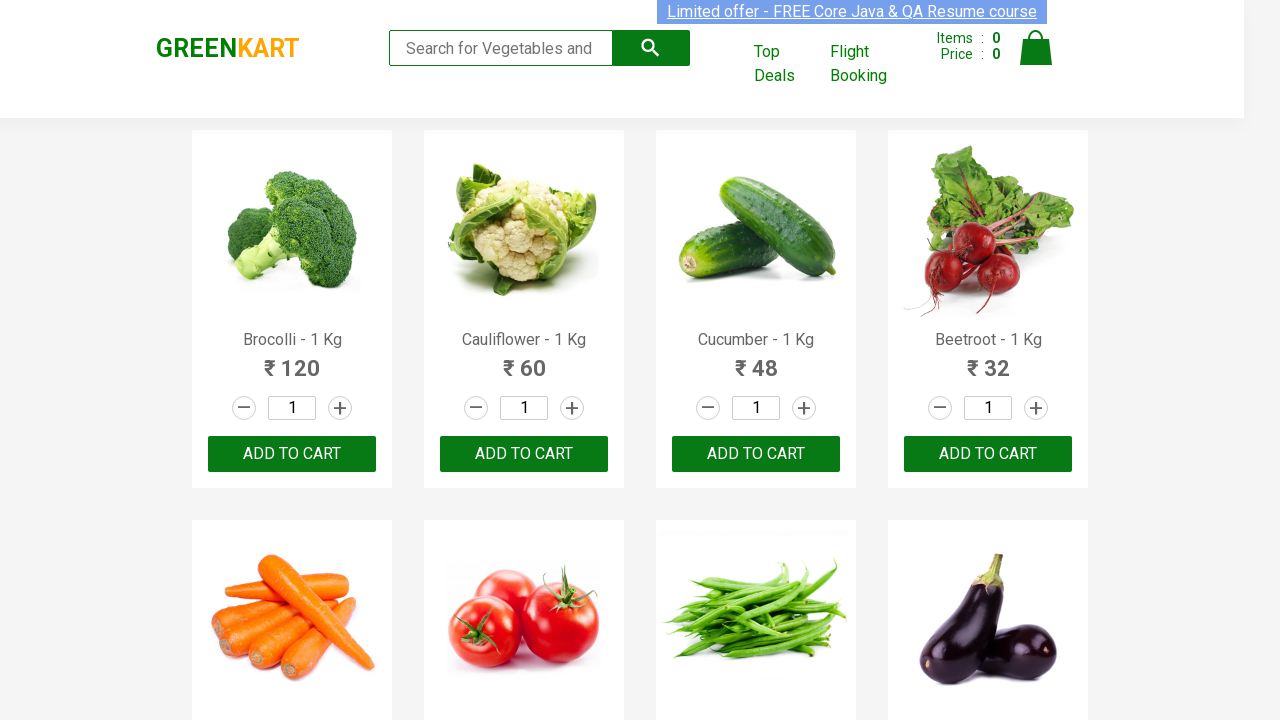

Located all add to cart buttons on the page
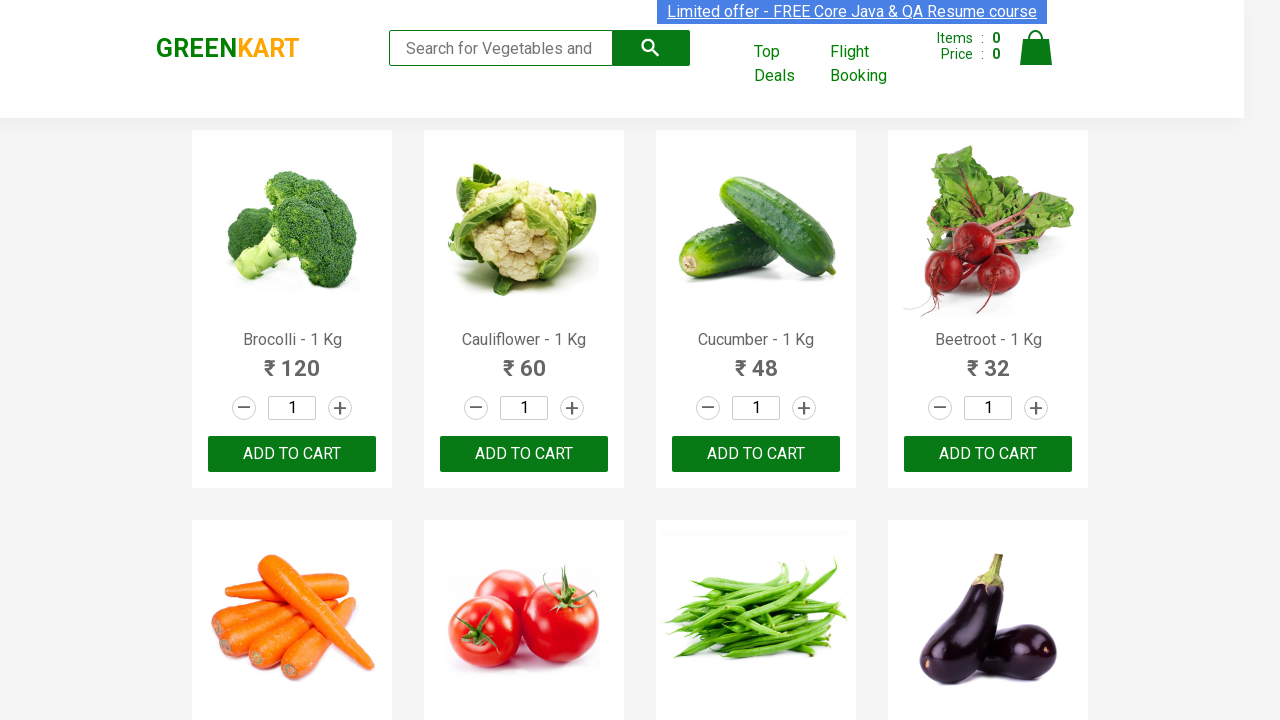

Retrieved product name: Brocolli - 1 Kg
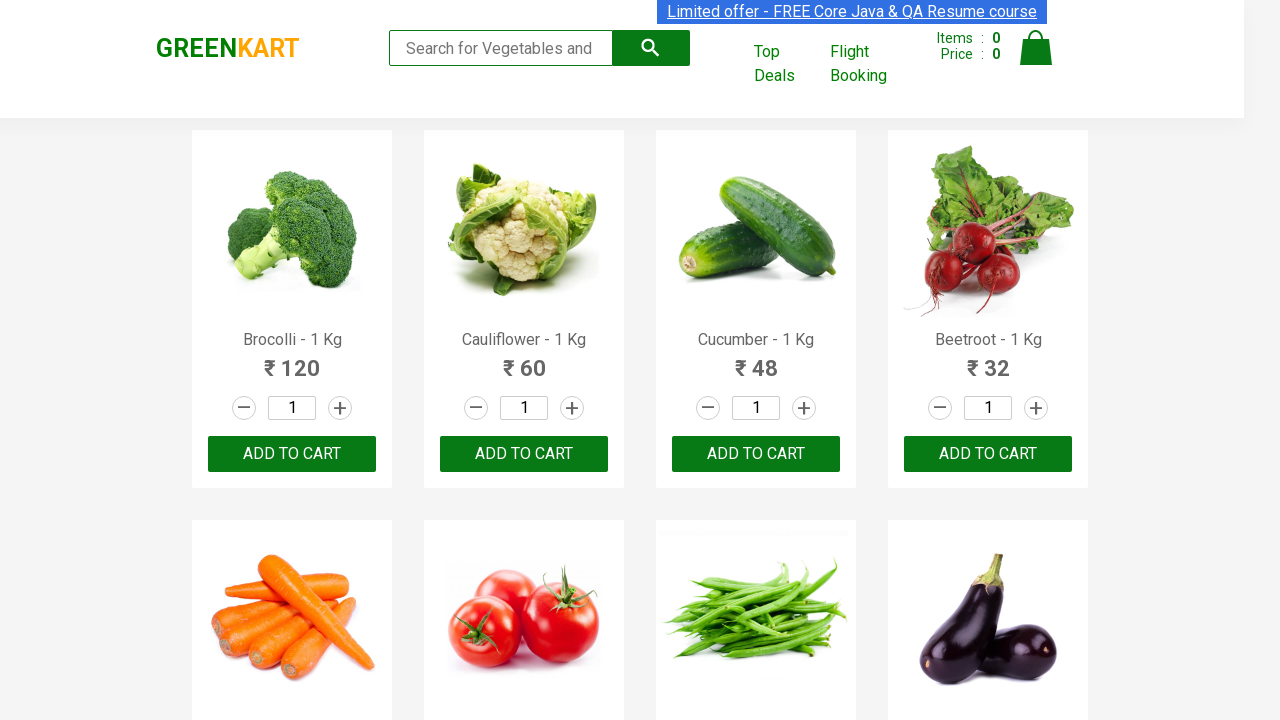

Retrieved product name: Cauliflower - 1 Kg
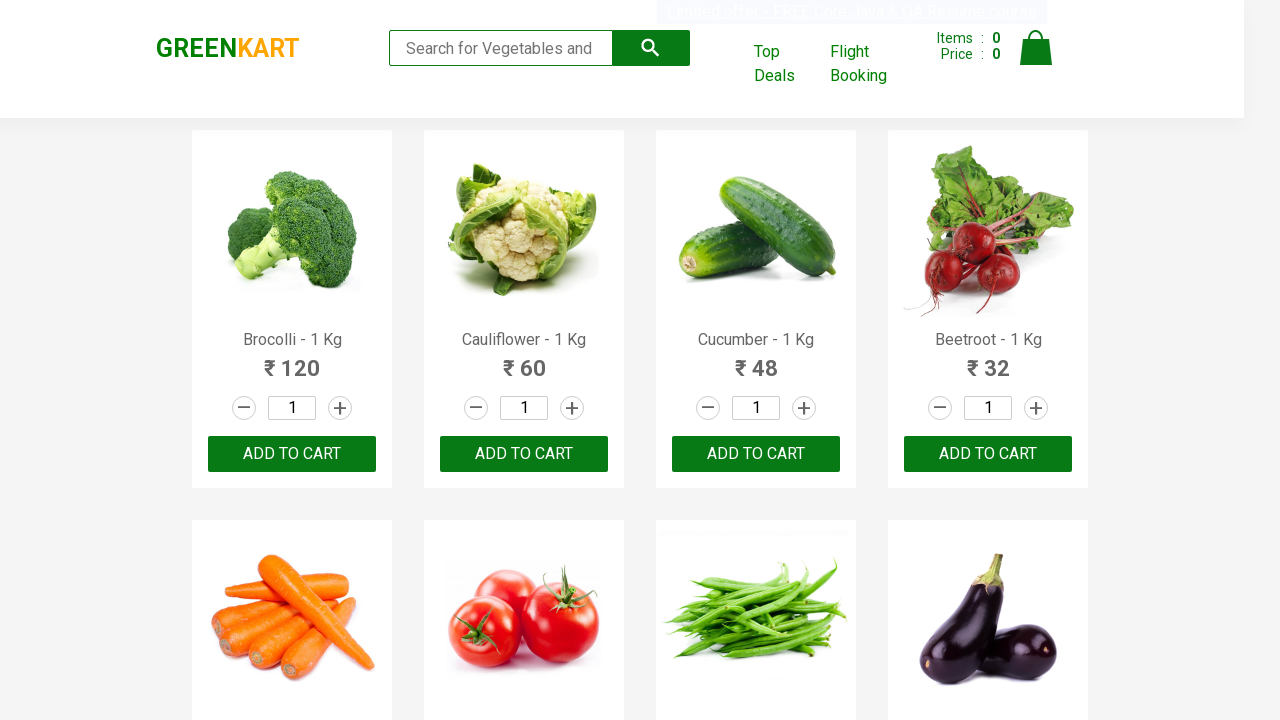

Retrieved product name: Cucumber - 1 Kg
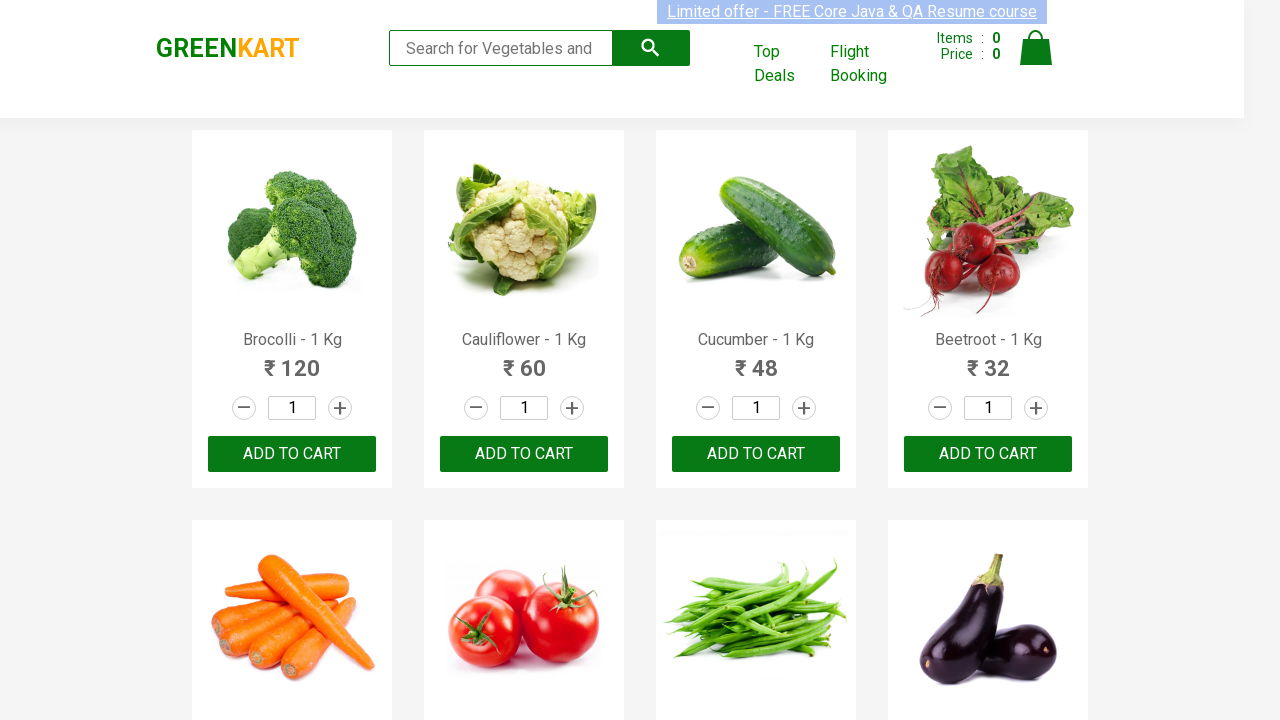

Clicked add to cart button for 'Cucumber - 1 Kg' at (756, 454) on xpath=//div[@class='product-action']//button >> nth=2
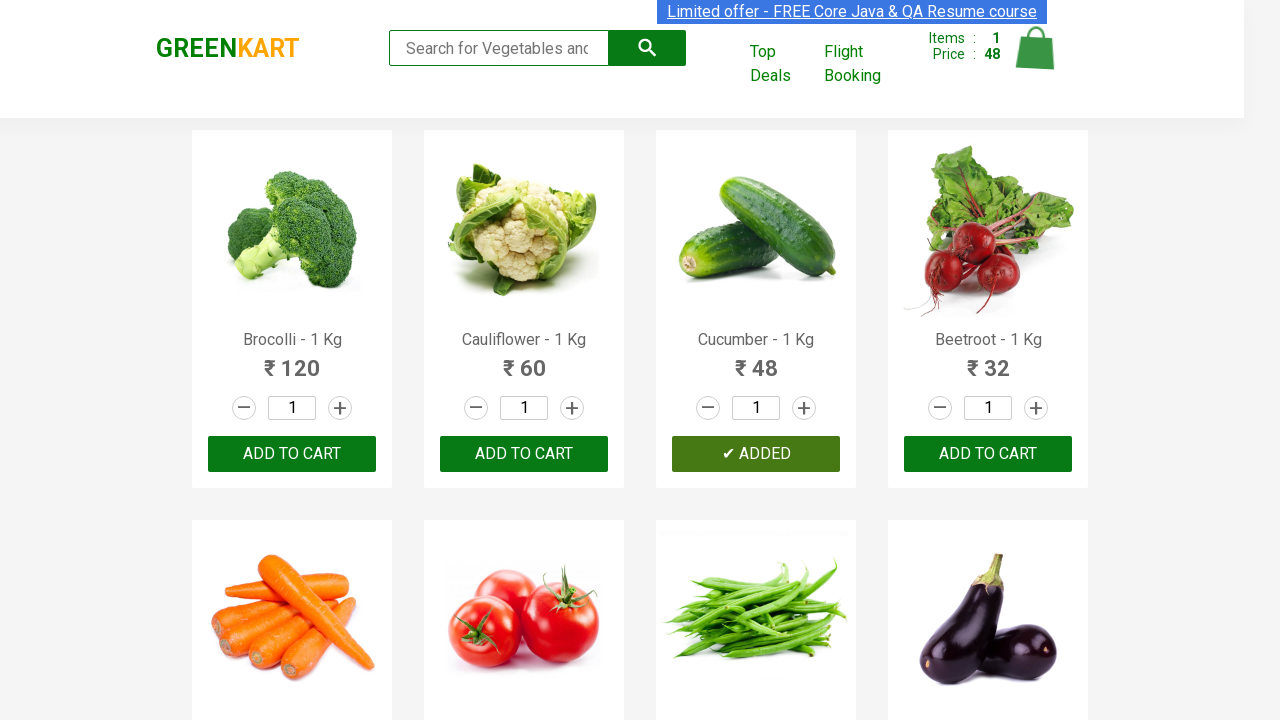

Retrieved product name: Beetroot - 1 Kg
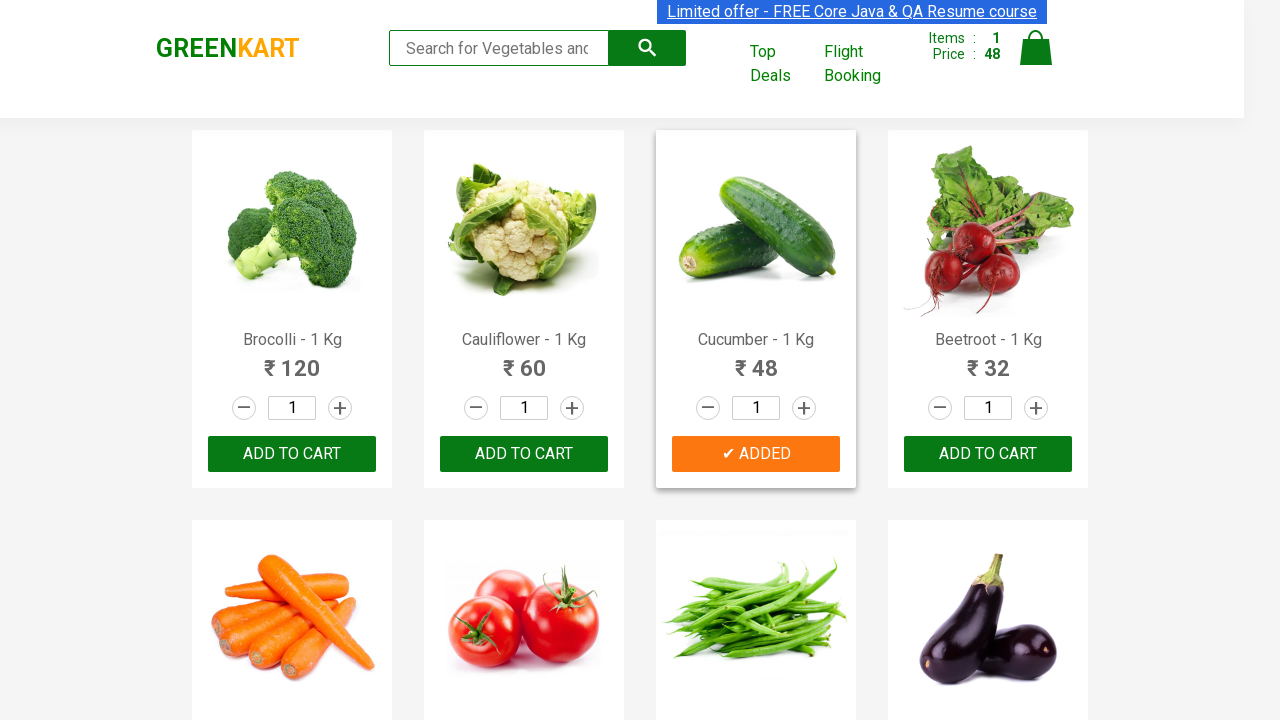

Retrieved product name: Carrot - 1 Kg
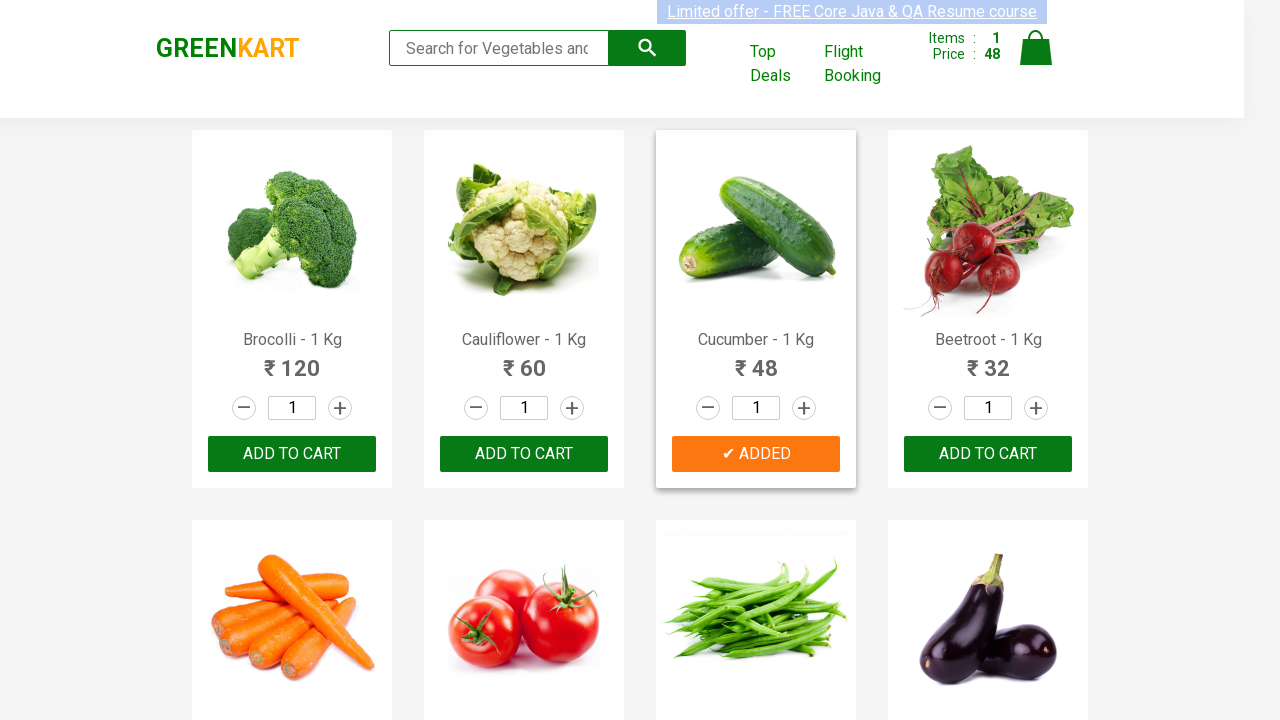

Retrieved product name: Tomato - 1 Kg
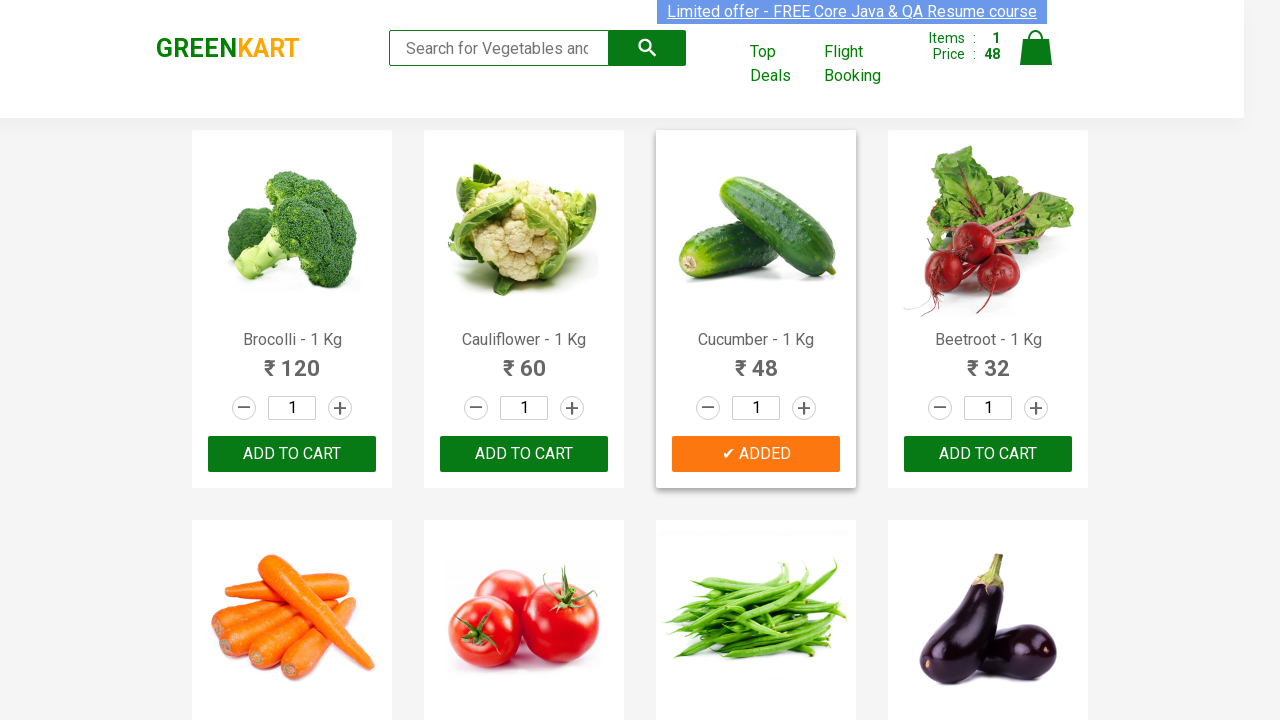

Clicked add to cart button for 'Tomato - 1 Kg' at (524, 360) on xpath=//div[@class='product-action']//button >> nth=5
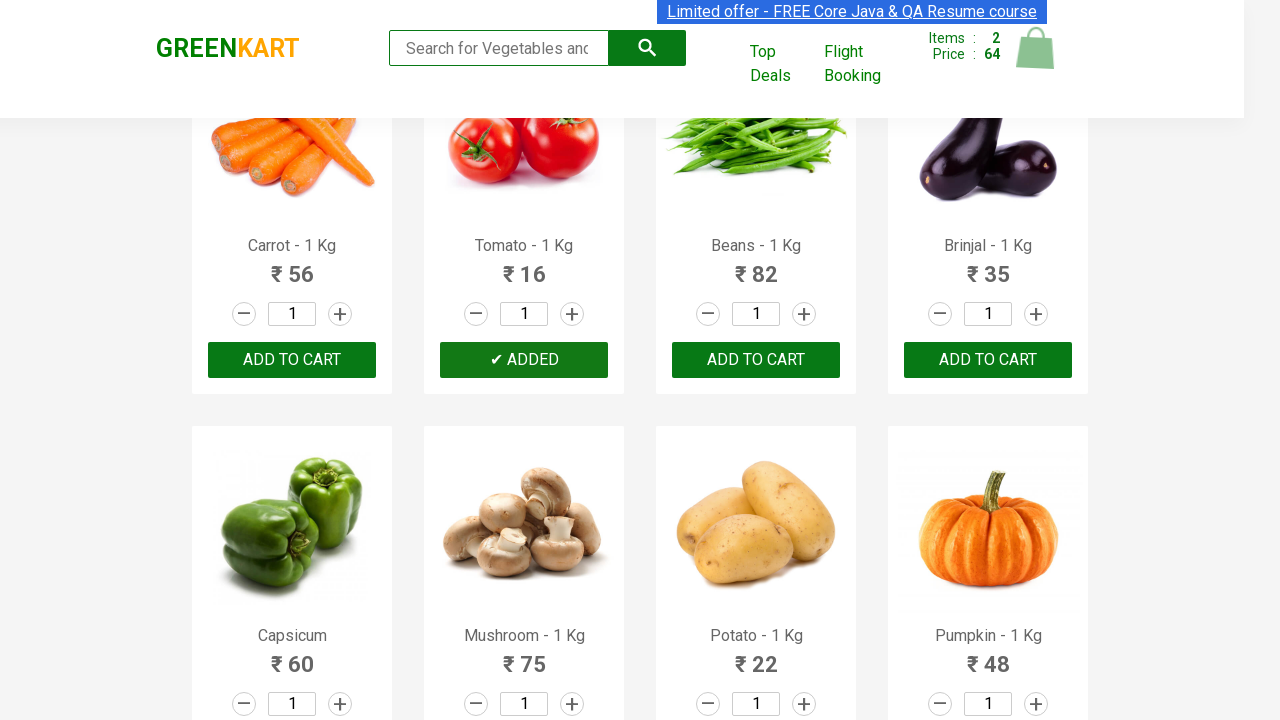

Retrieved product name: Beans - 1 Kg
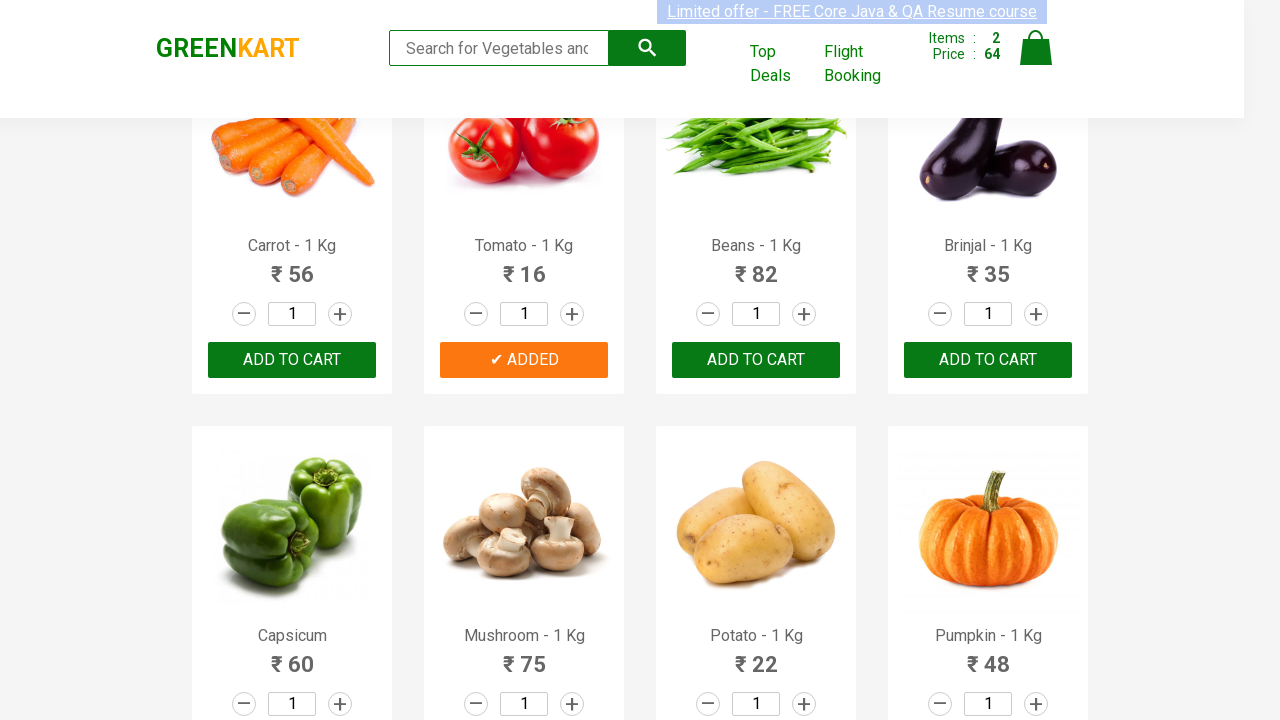

Retrieved product name: Brinjal - 1 Kg
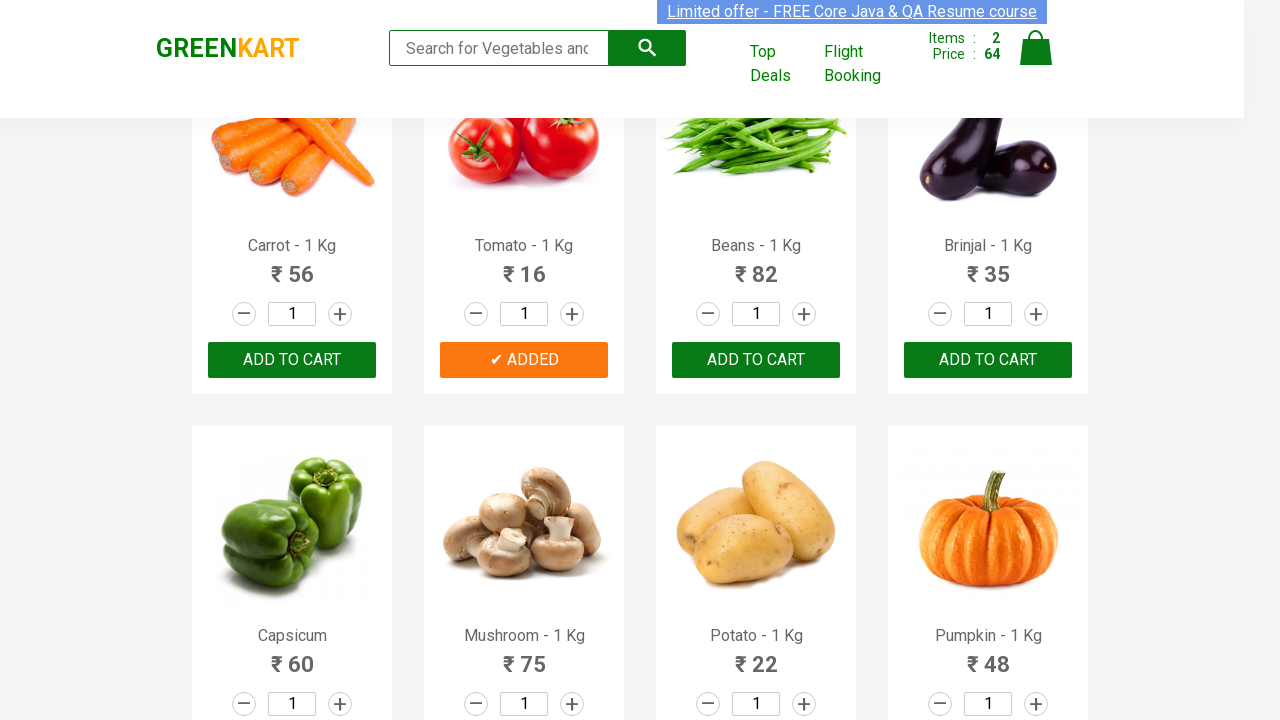

Retrieved product name: Capsicum
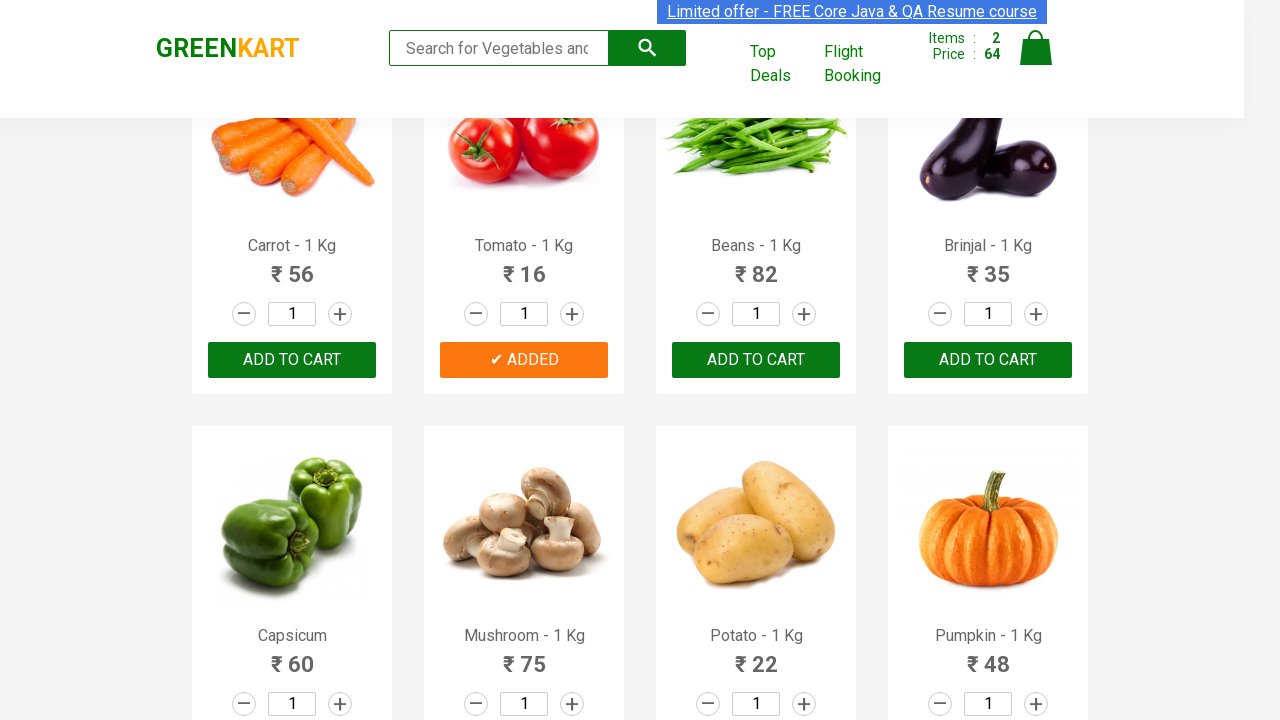

Retrieved product name: Mushroom - 1 Kg
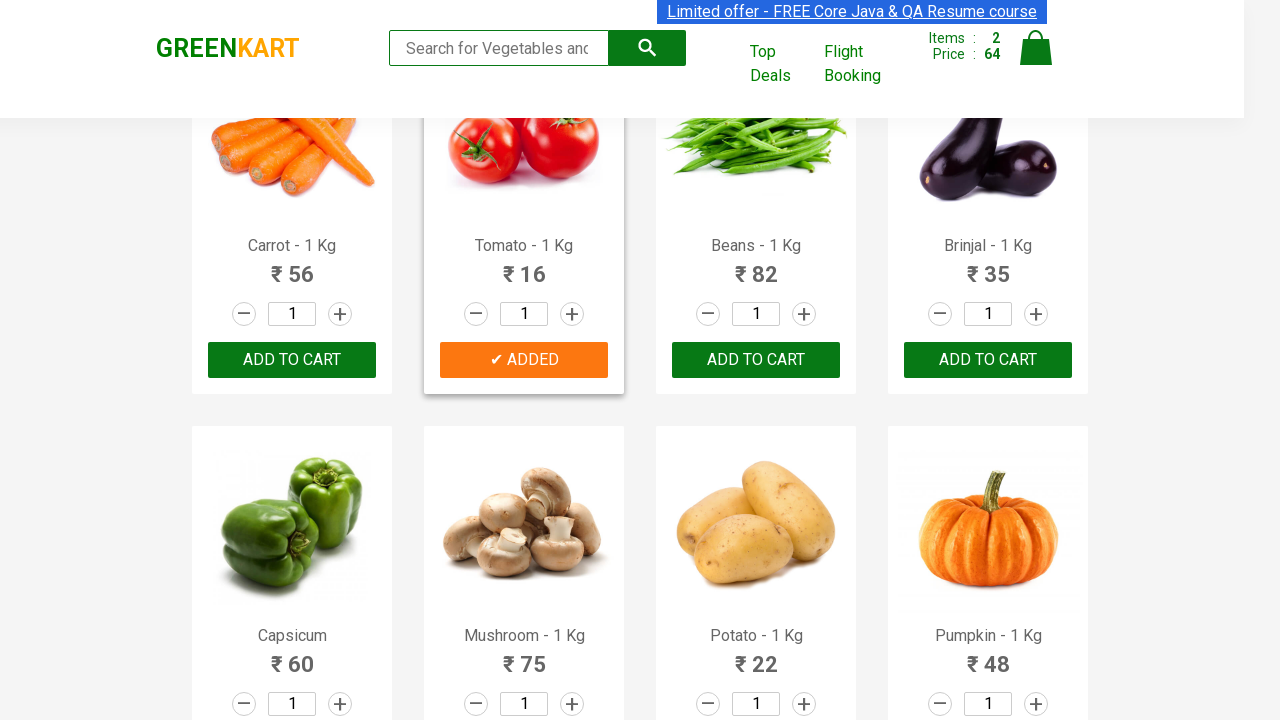

Retrieved product name: Potato - 1 Kg
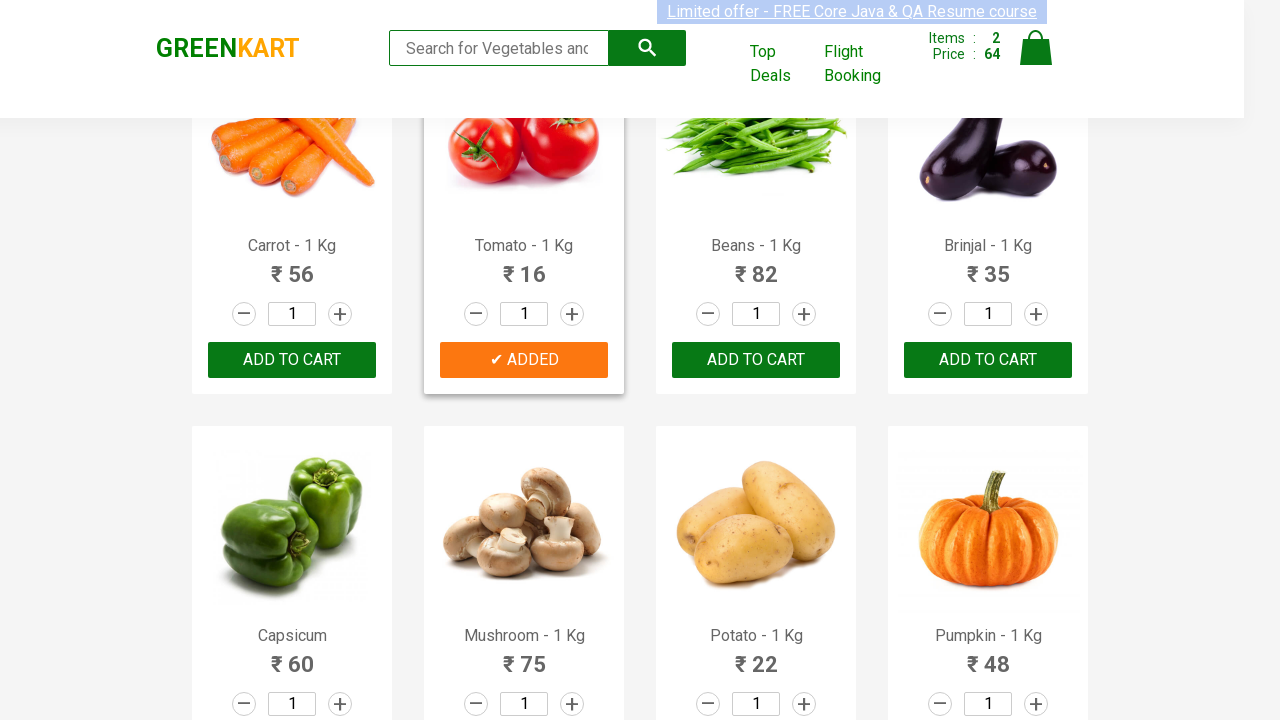

Retrieved product name: Pumpkin - 1 Kg
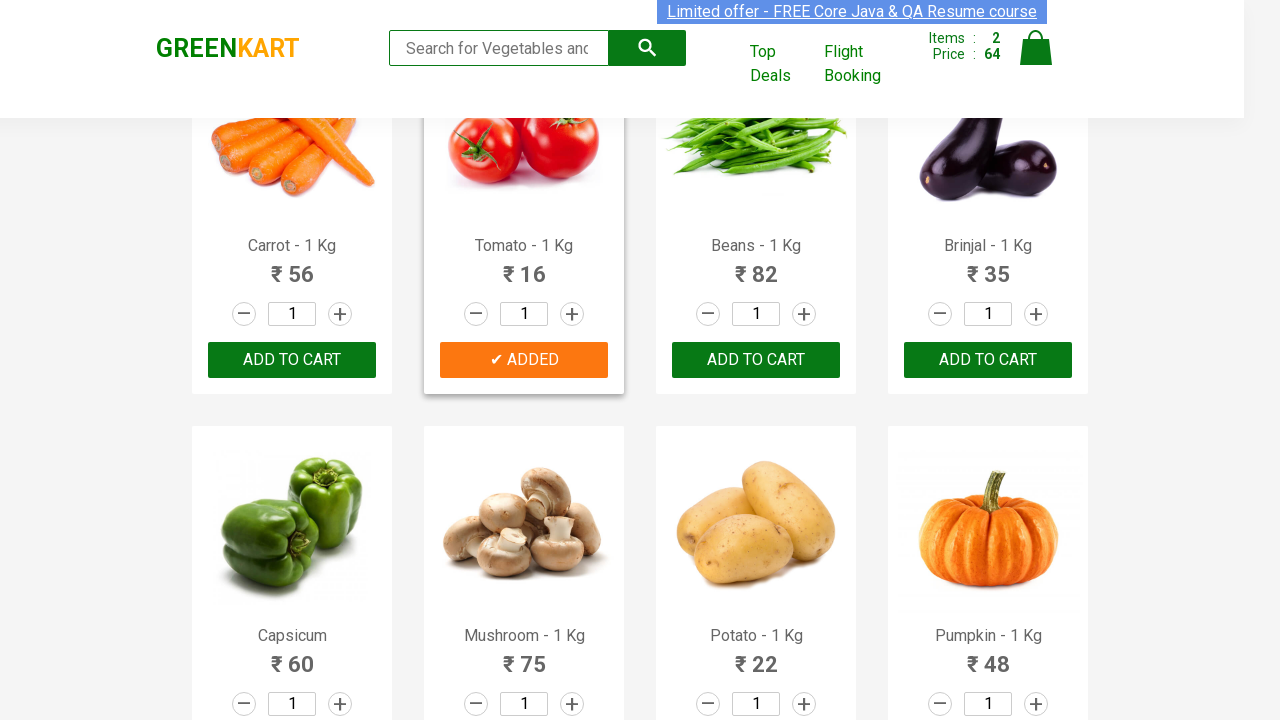

Retrieved product name: Corn - 1 Kg
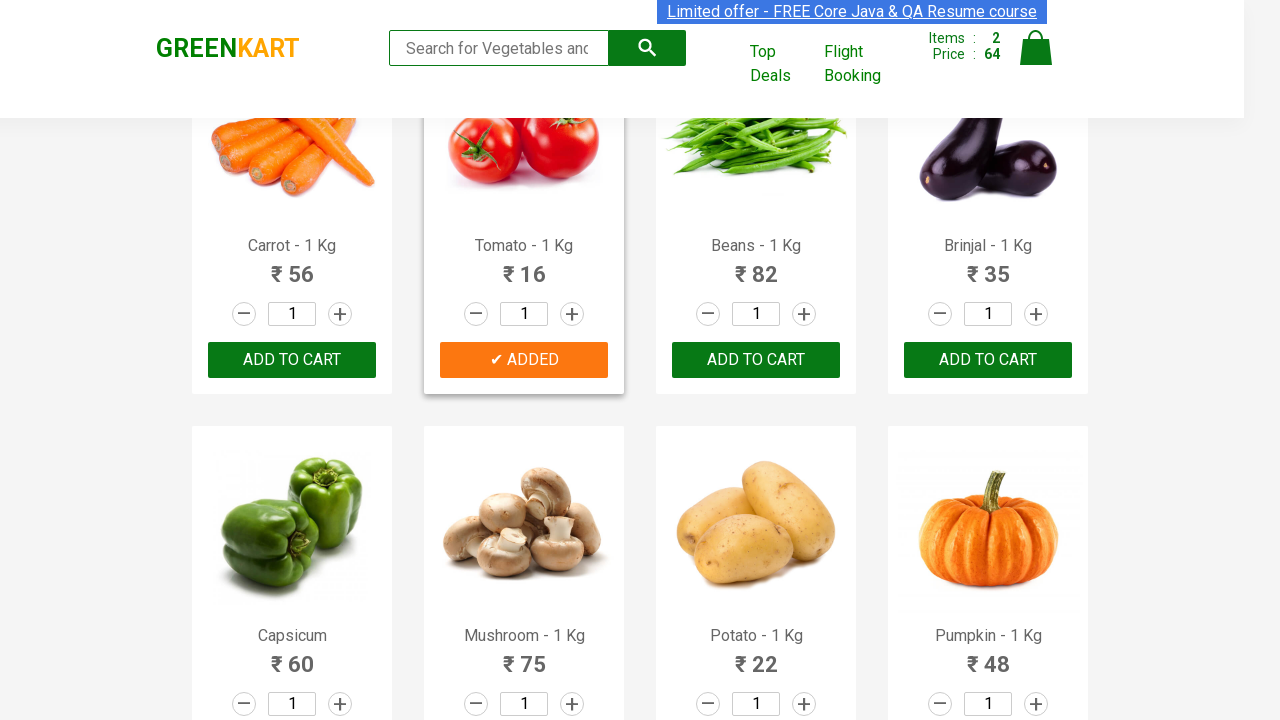

Retrieved product name: Onion - 1 Kg
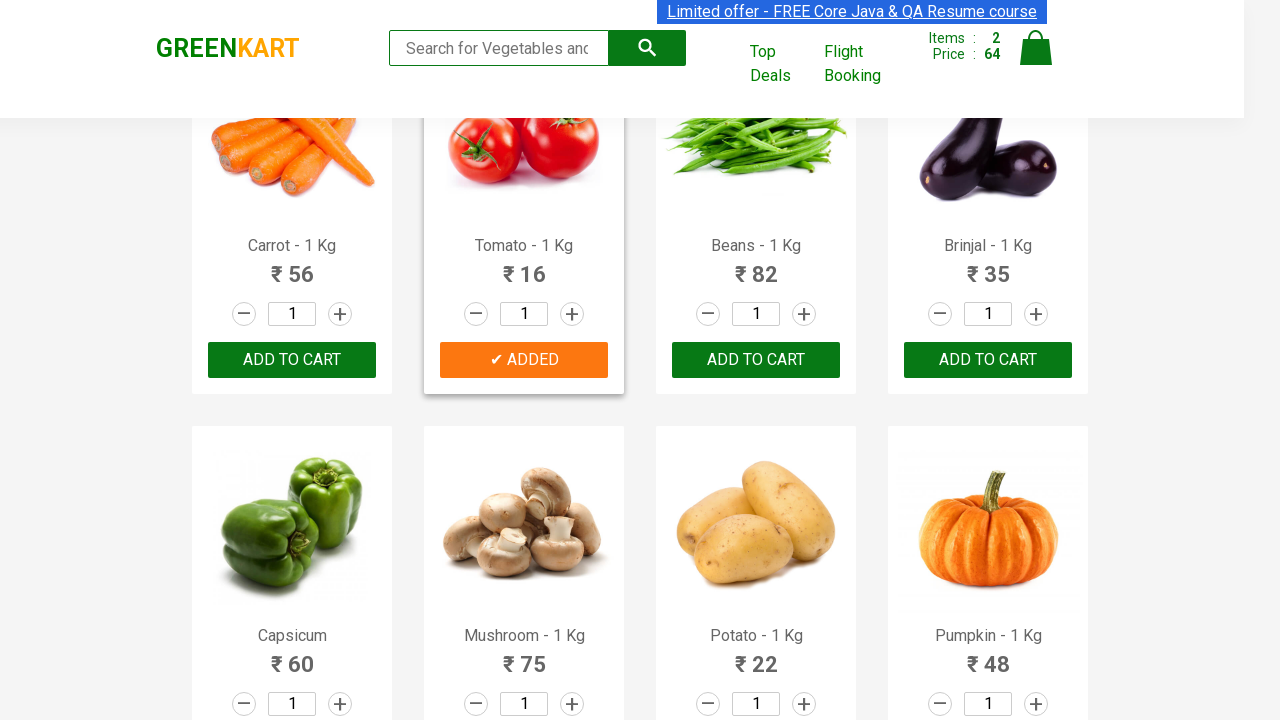

Retrieved product name: Apple - 1 Kg
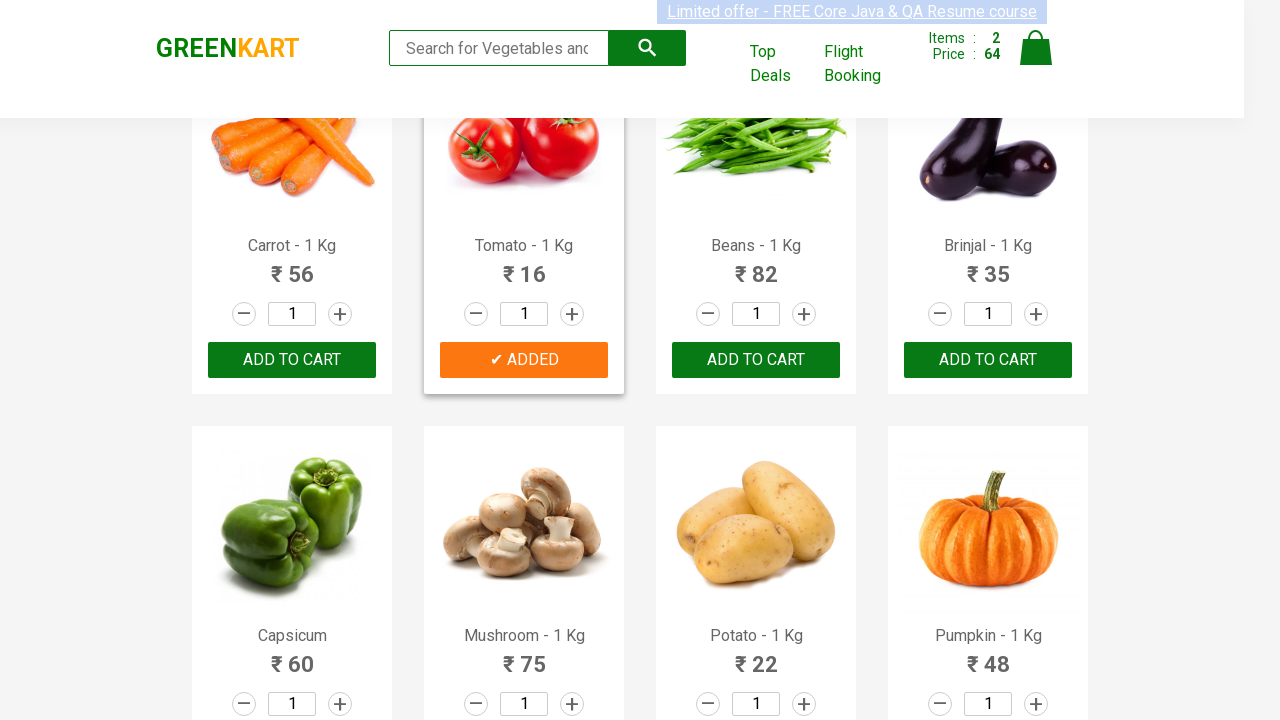

Retrieved product name: Banana - 1 Kg
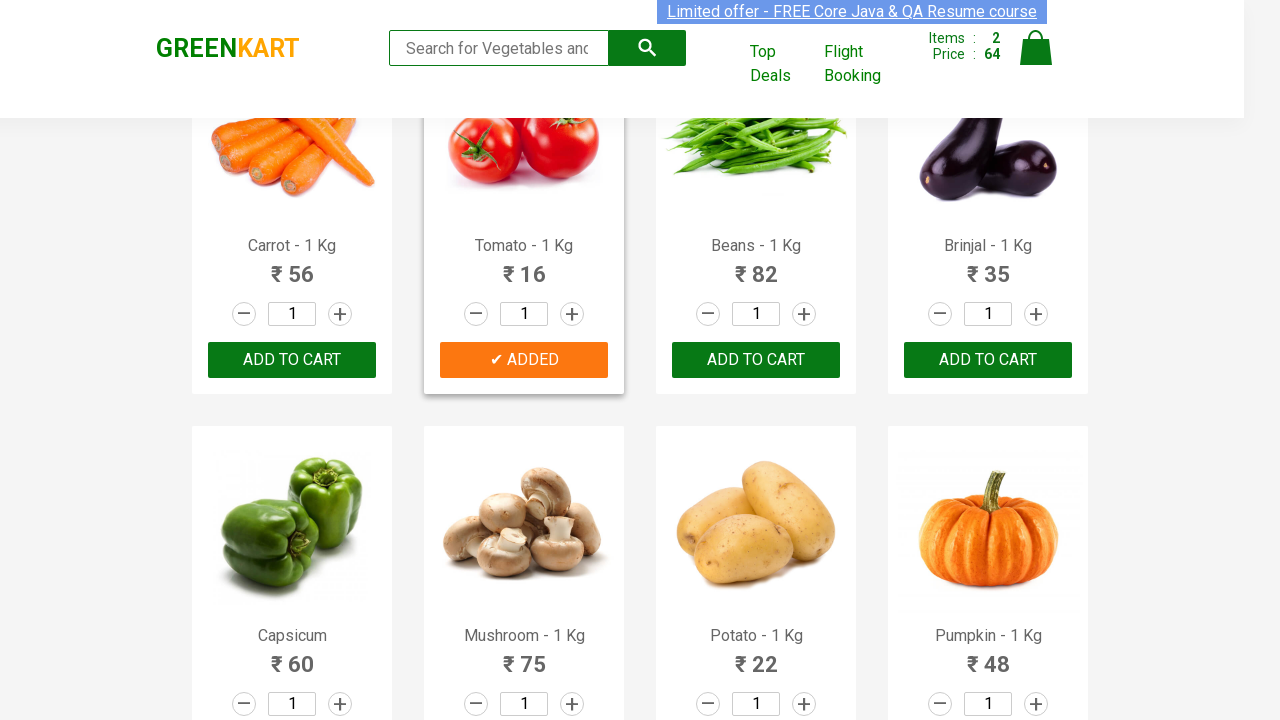

Retrieved product name: Grapes - 1 Kg
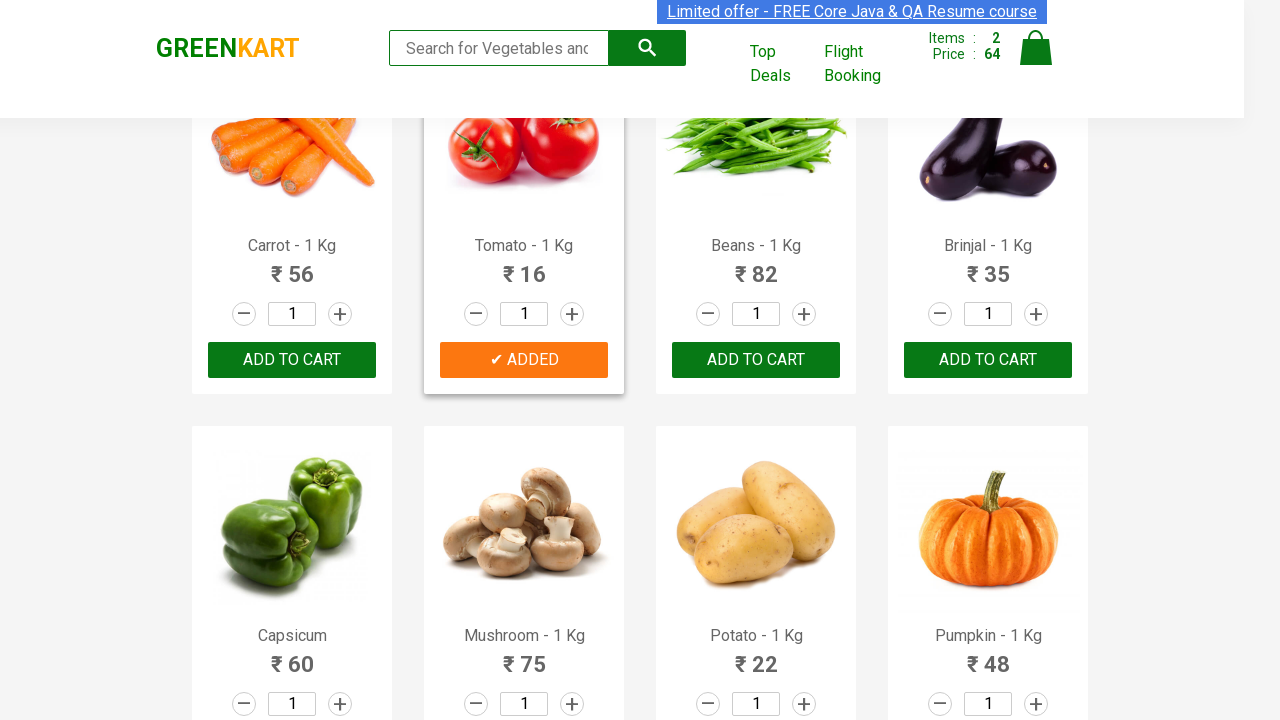

Retrieved product name: Mango - 1 Kg
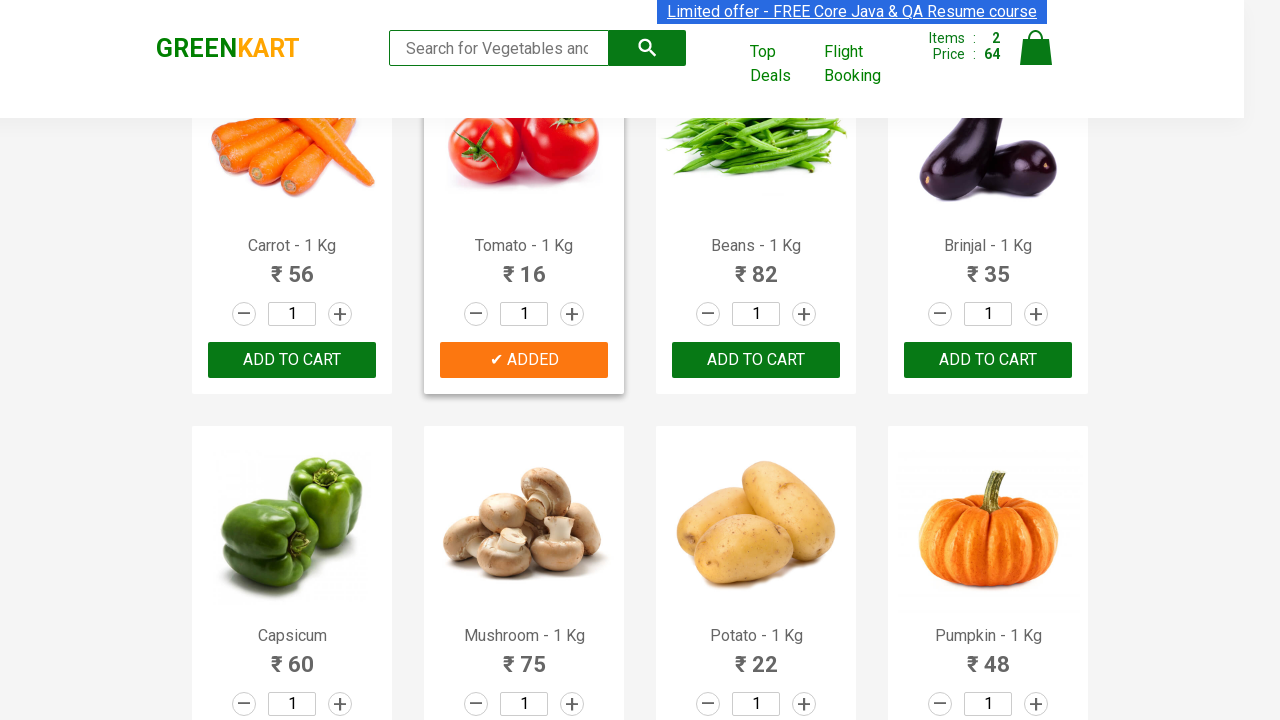

Retrieved product name: Musk Melon - 1 Kg
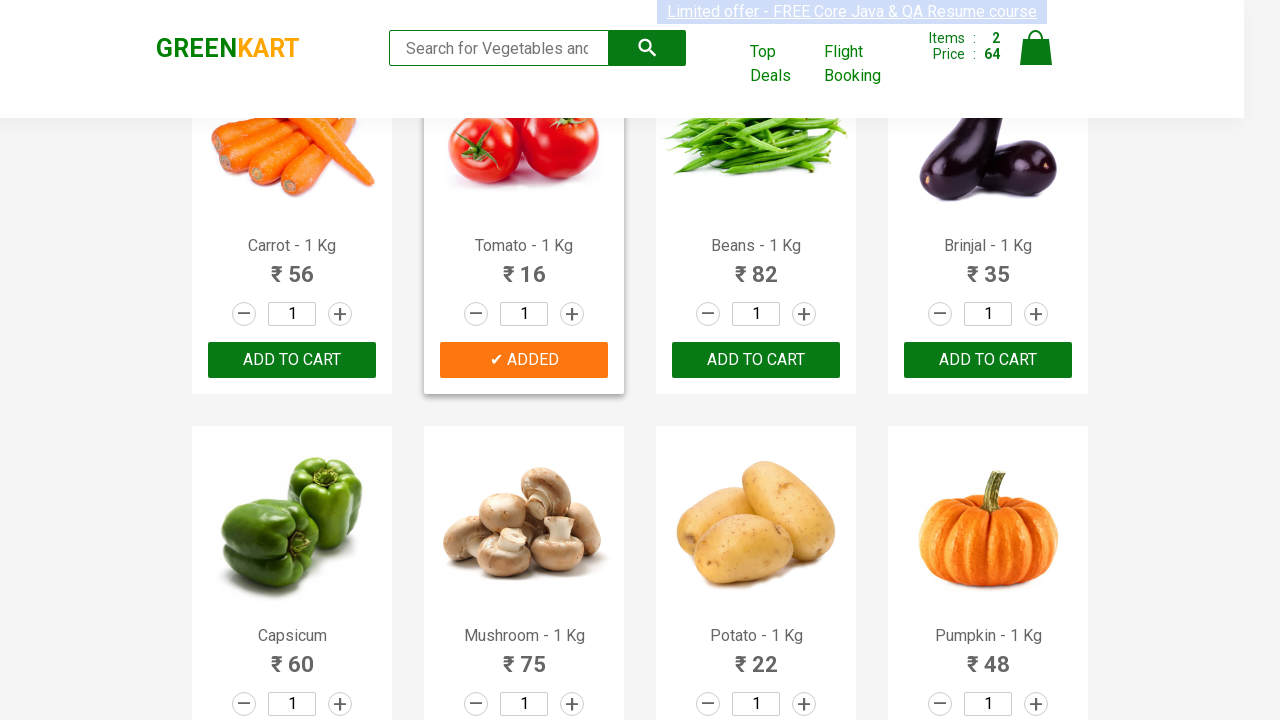

Retrieved product name: Orange - 1 Kg
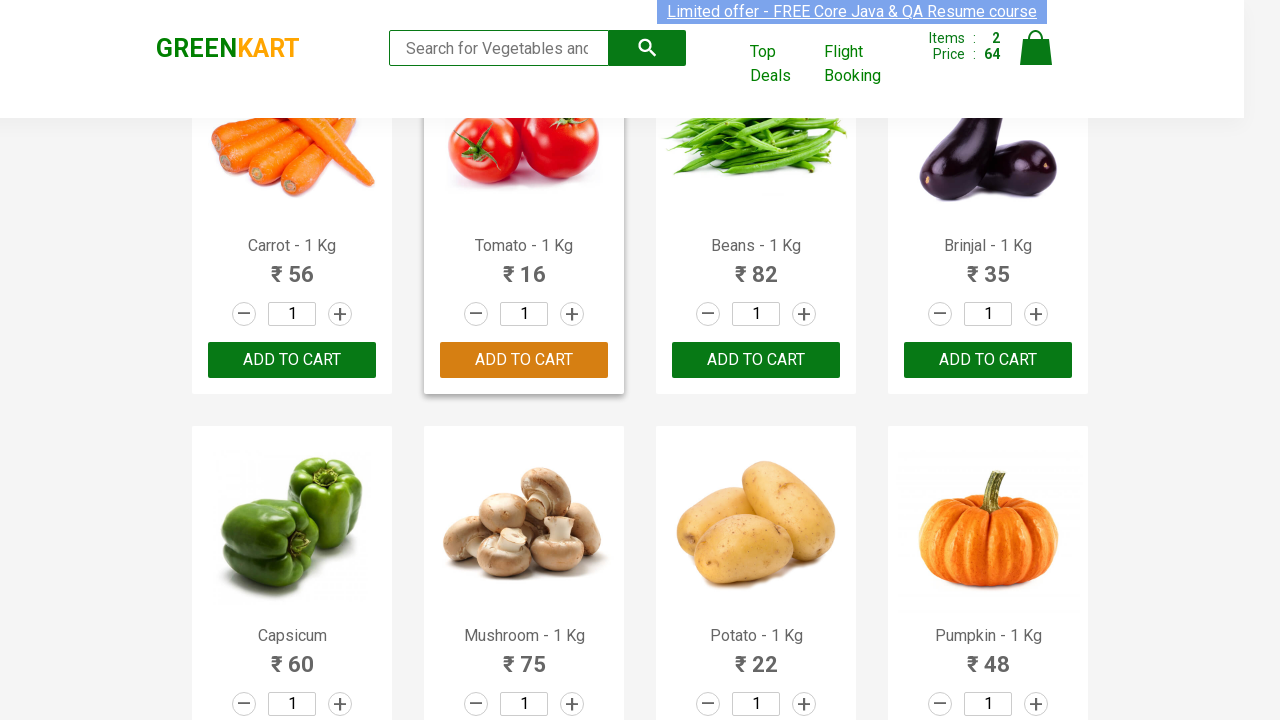

Retrieved product name: Pears - 1 Kg
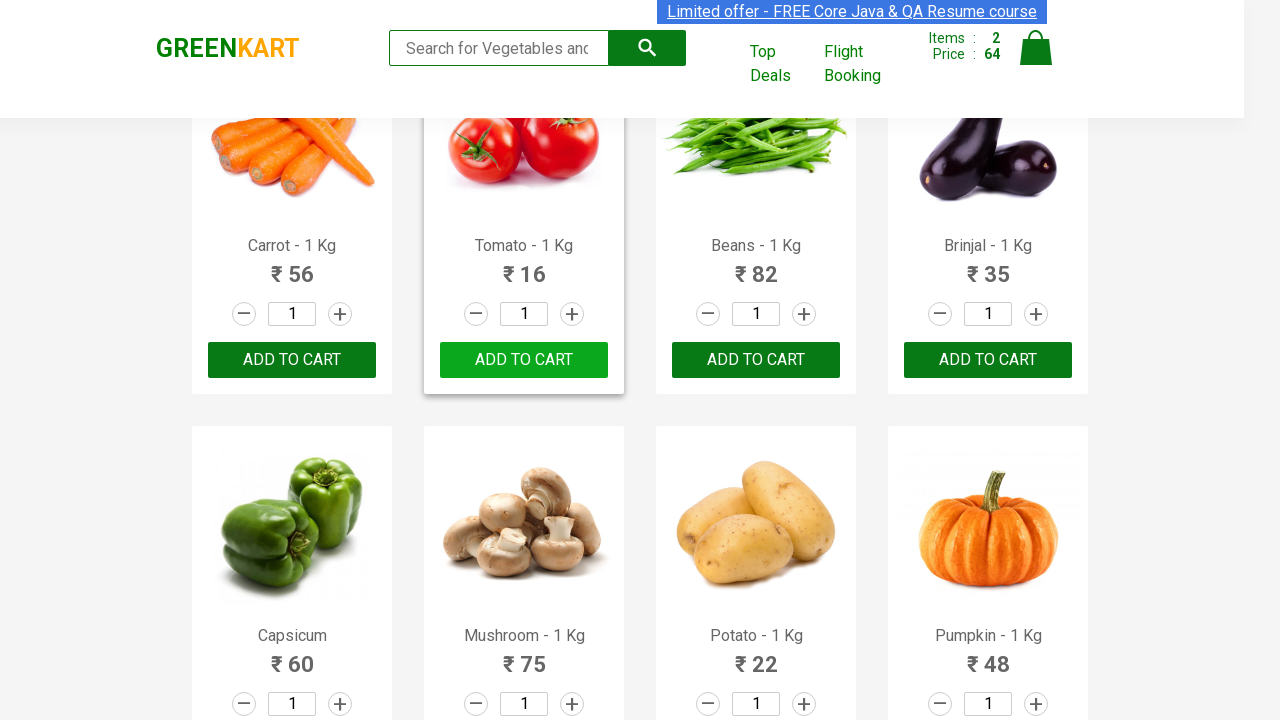

Retrieved product name: Pomegranate - 1 Kg
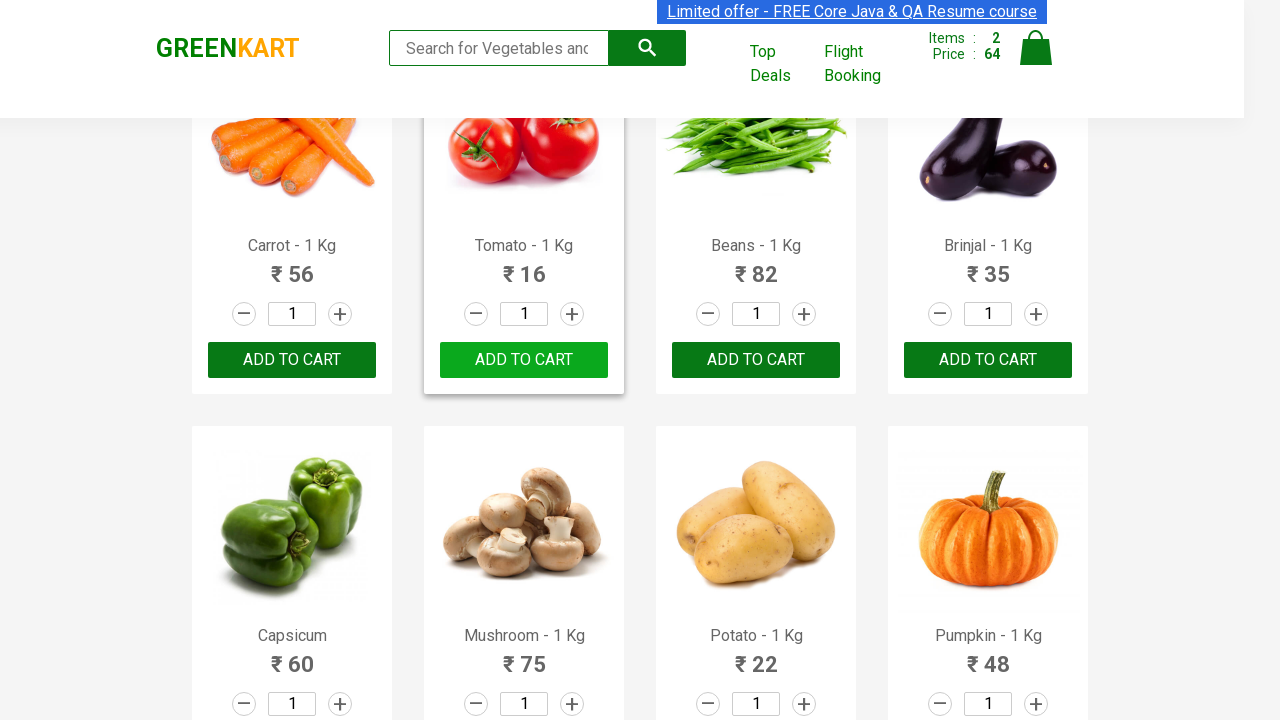

Retrieved product name: Raspberry - 1/4 Kg
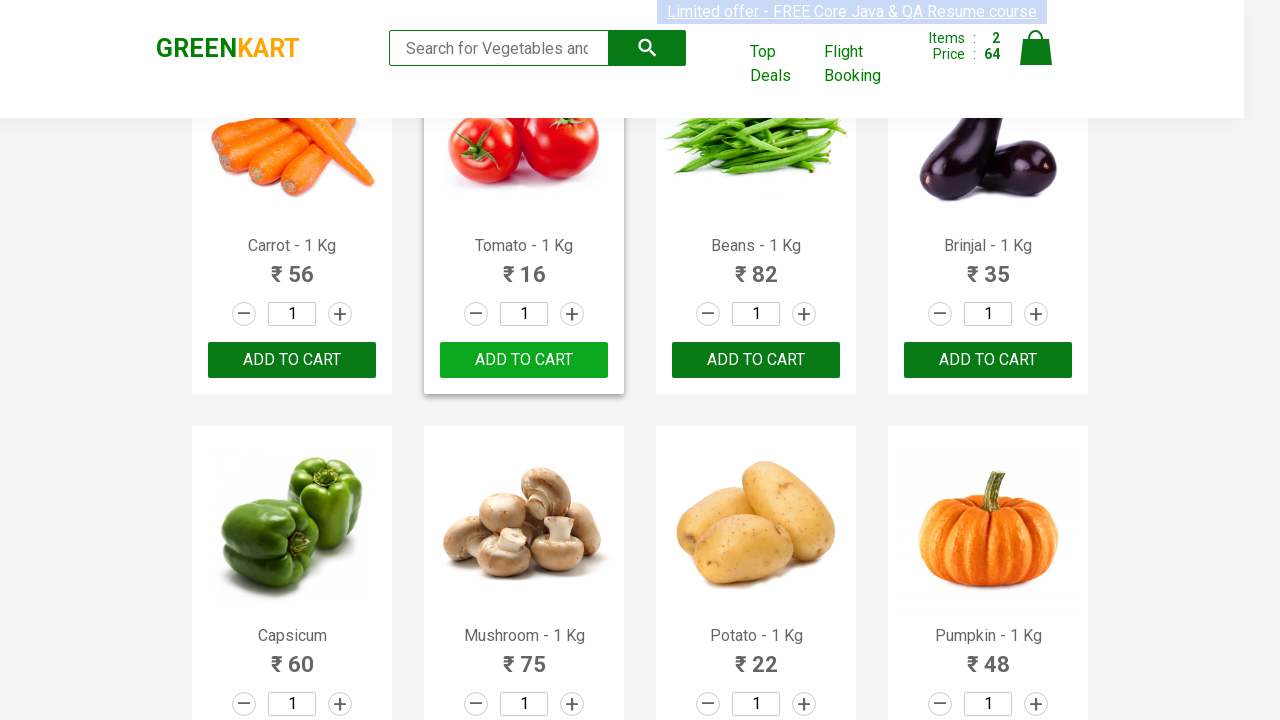

Clicked add to cart button for 'Raspberry - 1/4 Kg' at (756, 360) on xpath=//div[@class='product-action']//button >> nth=22
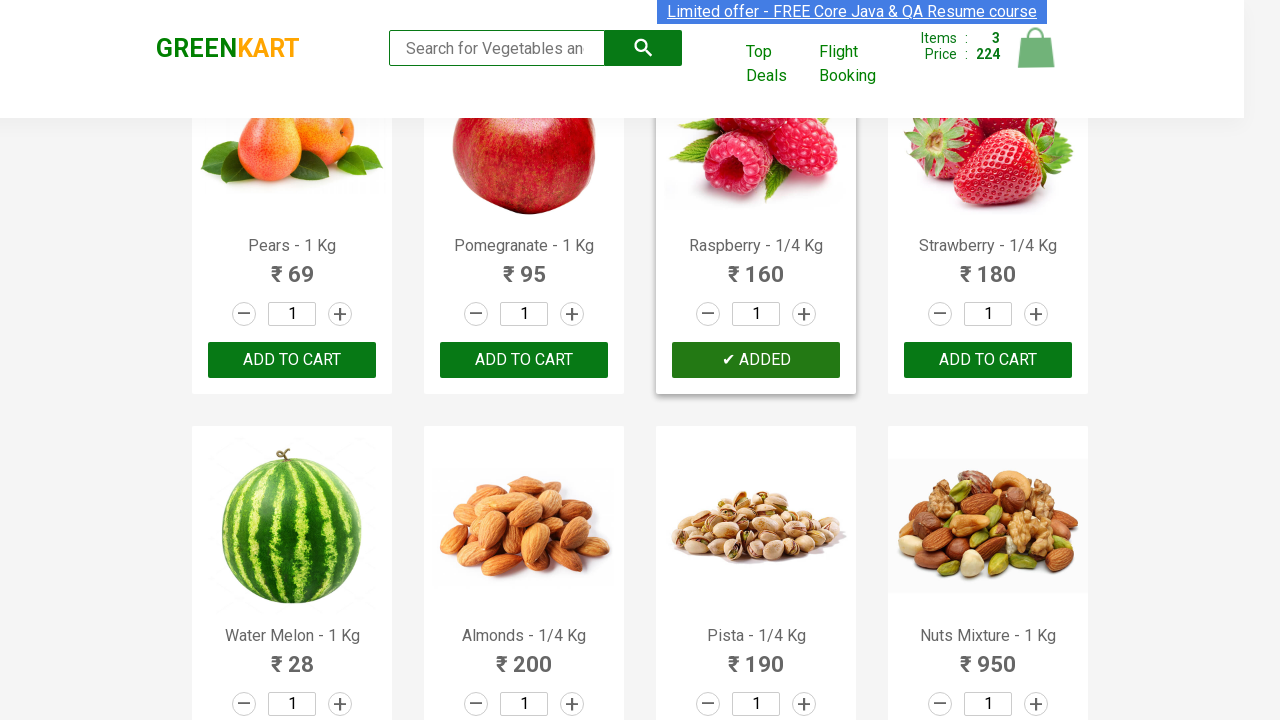

Retrieved product name: Strawberry - 1/4 Kg
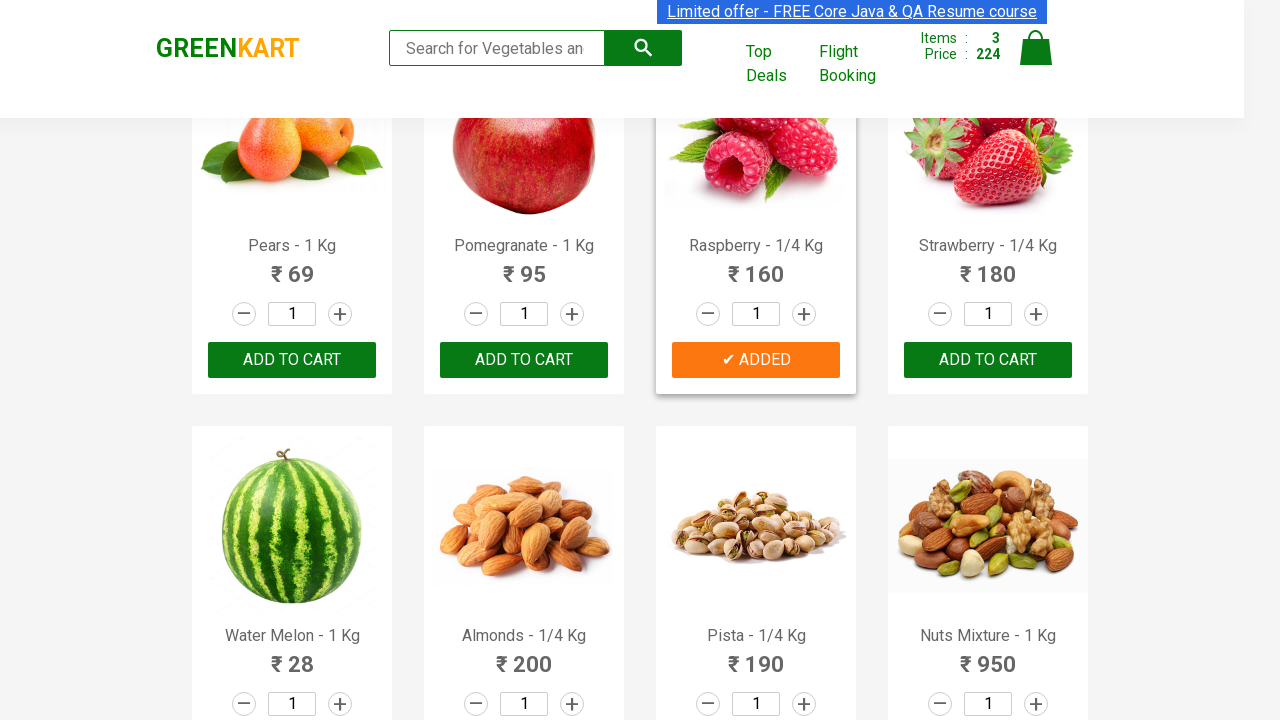

Retrieved product name: Water Melon - 1 Kg
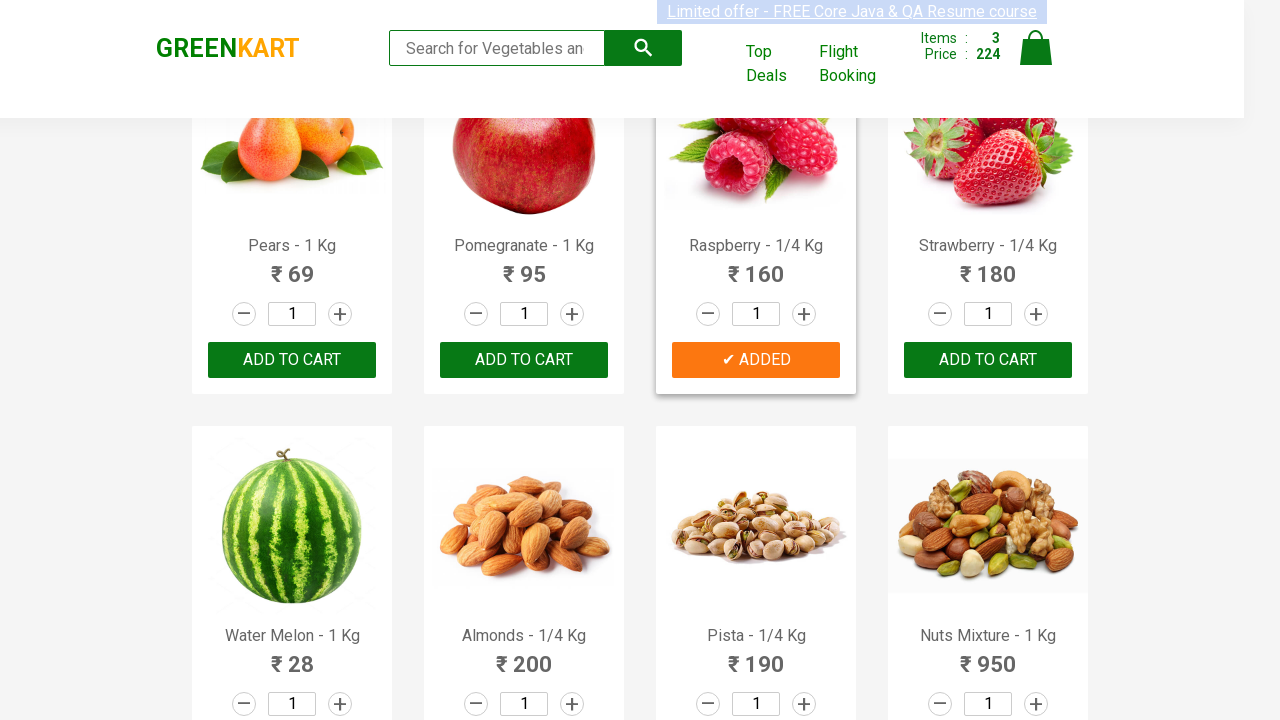

Retrieved product name: Almonds - 1/4 Kg
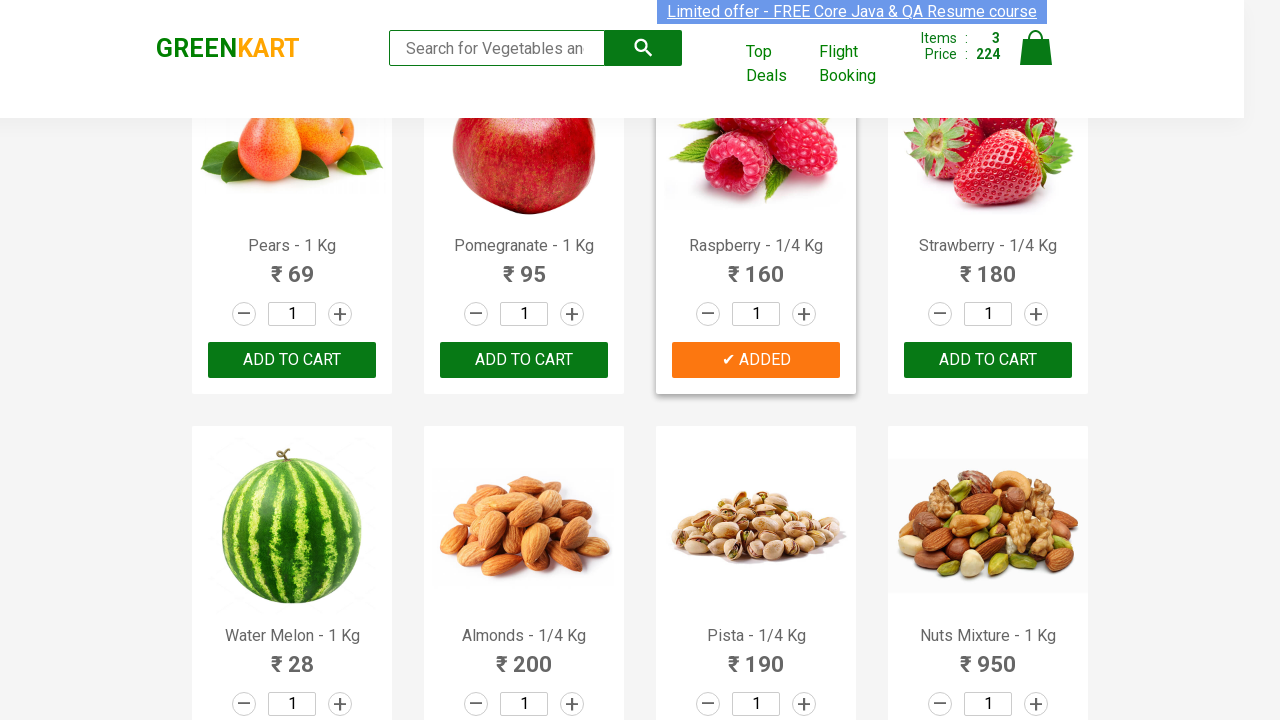

Retrieved product name: Pista - 1/4 Kg
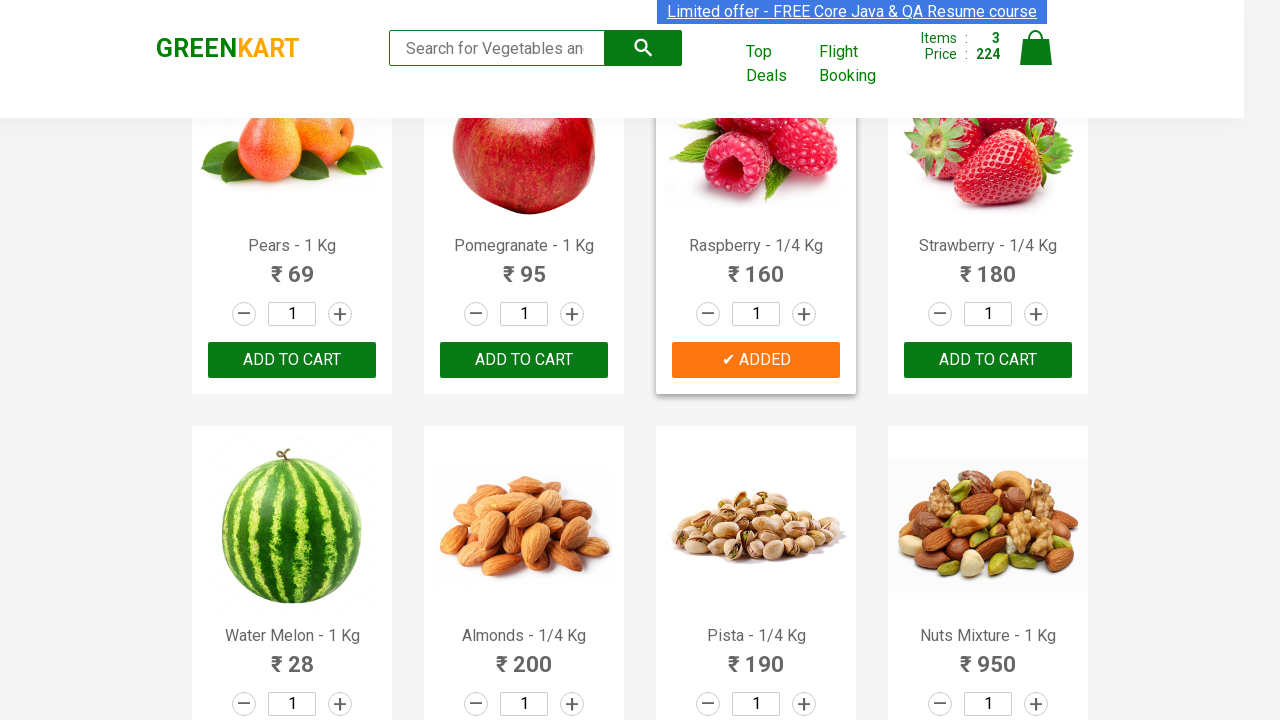

Clicked add to cart button for 'Pista - 1/4 Kg' at (756, 360) on xpath=//div[@class='product-action']//button >> nth=26
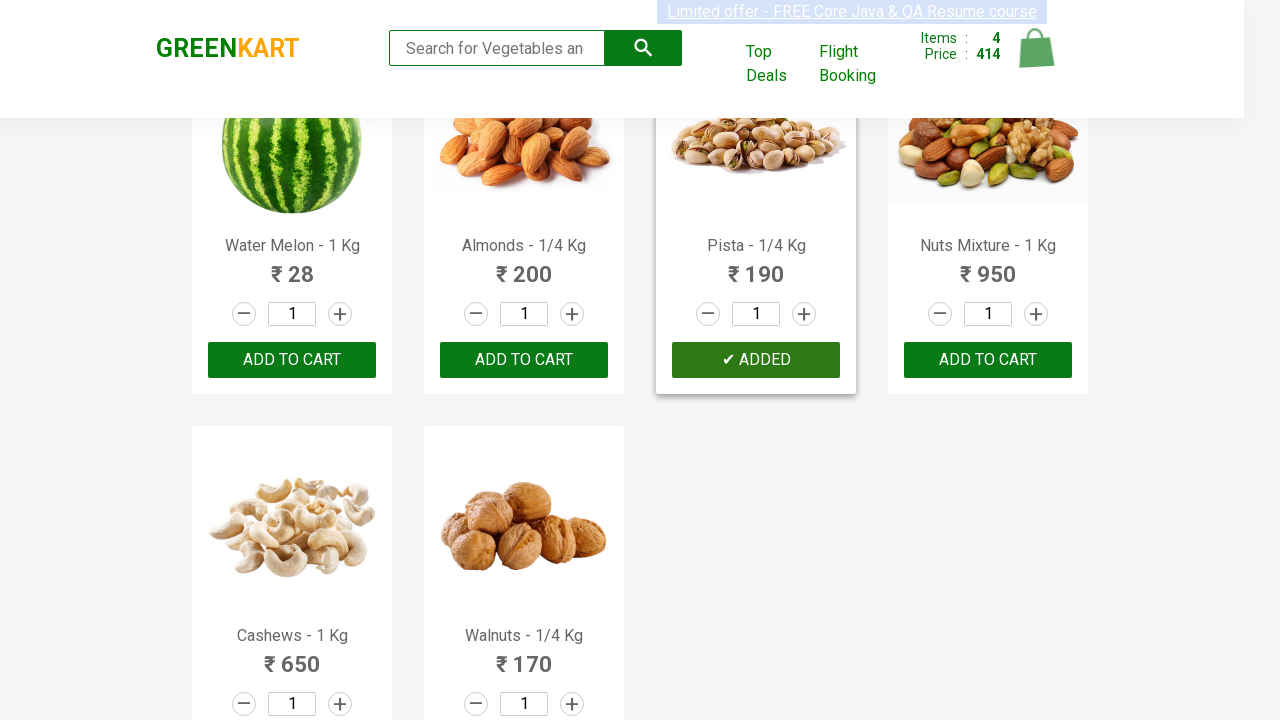

Retrieved cart items count: 4
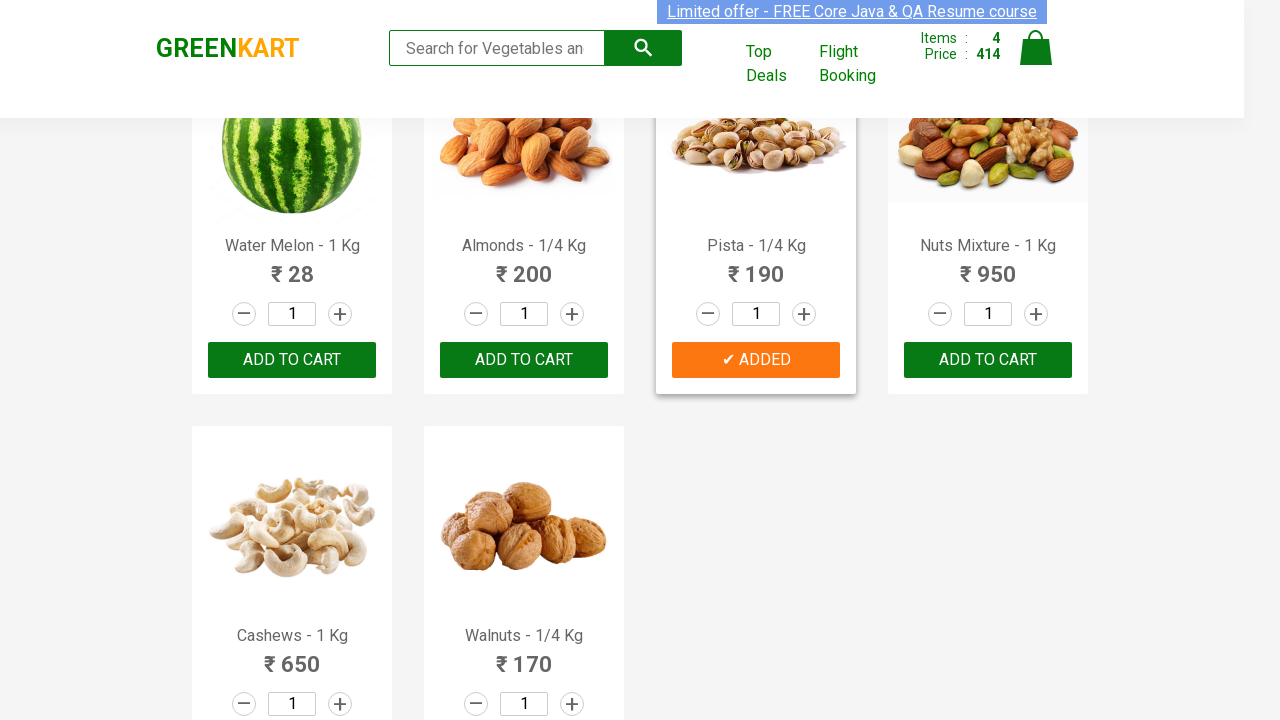

Verified cart contains 4 items as expected
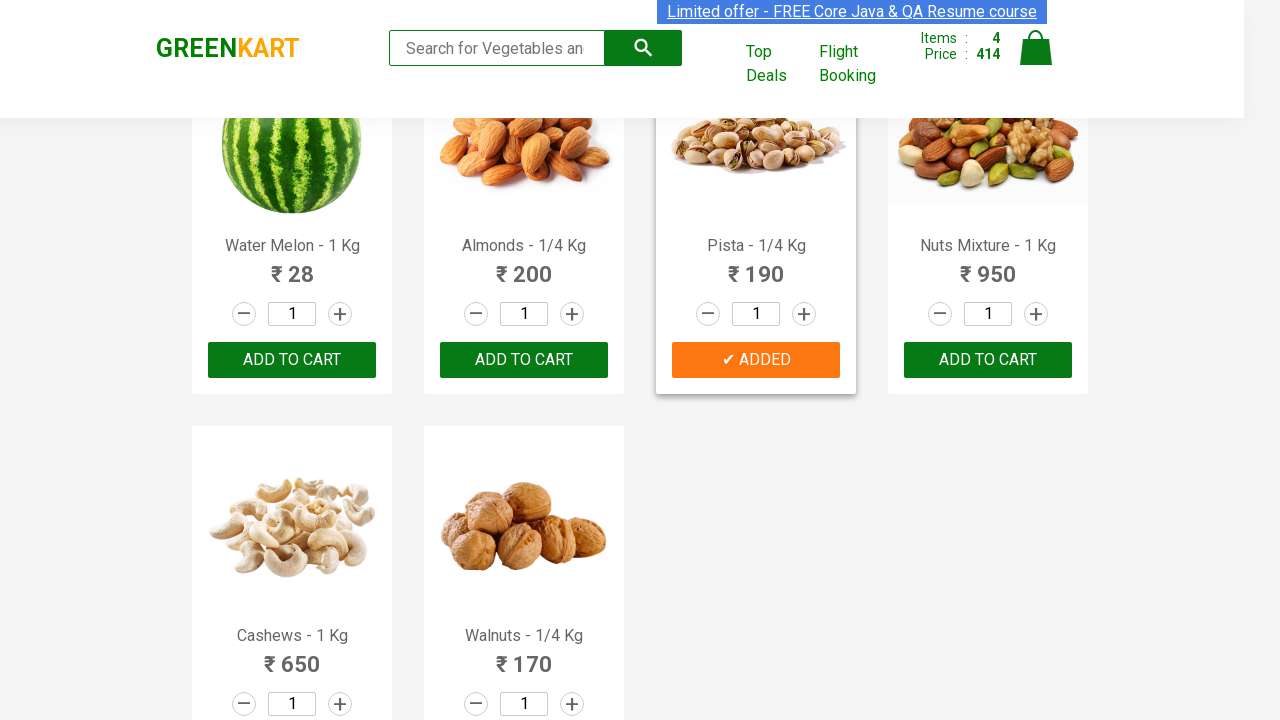

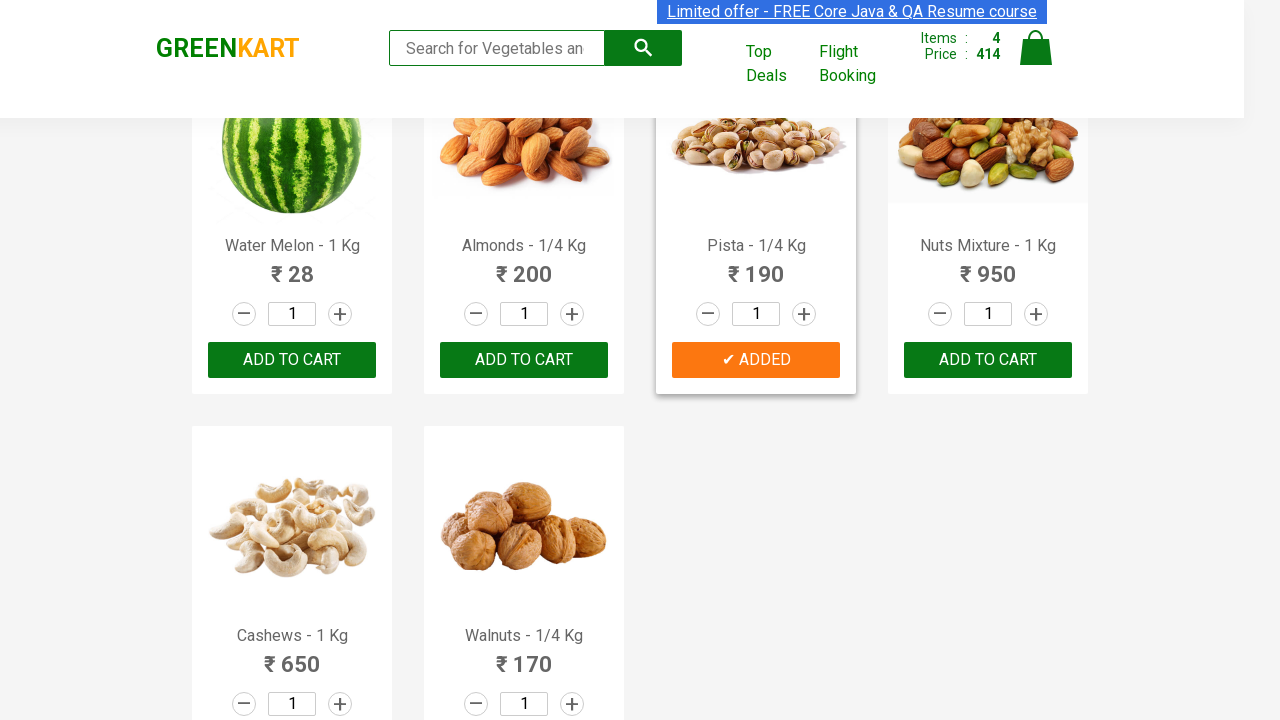